Tests dynamic controls page by verifying a textbox is initially disabled, clicking the Enable button, waiting for the textbox to become enabled, and verifying the success message is displayed.

Starting URL: https://the-internet.herokuapp.com/dynamic_controls

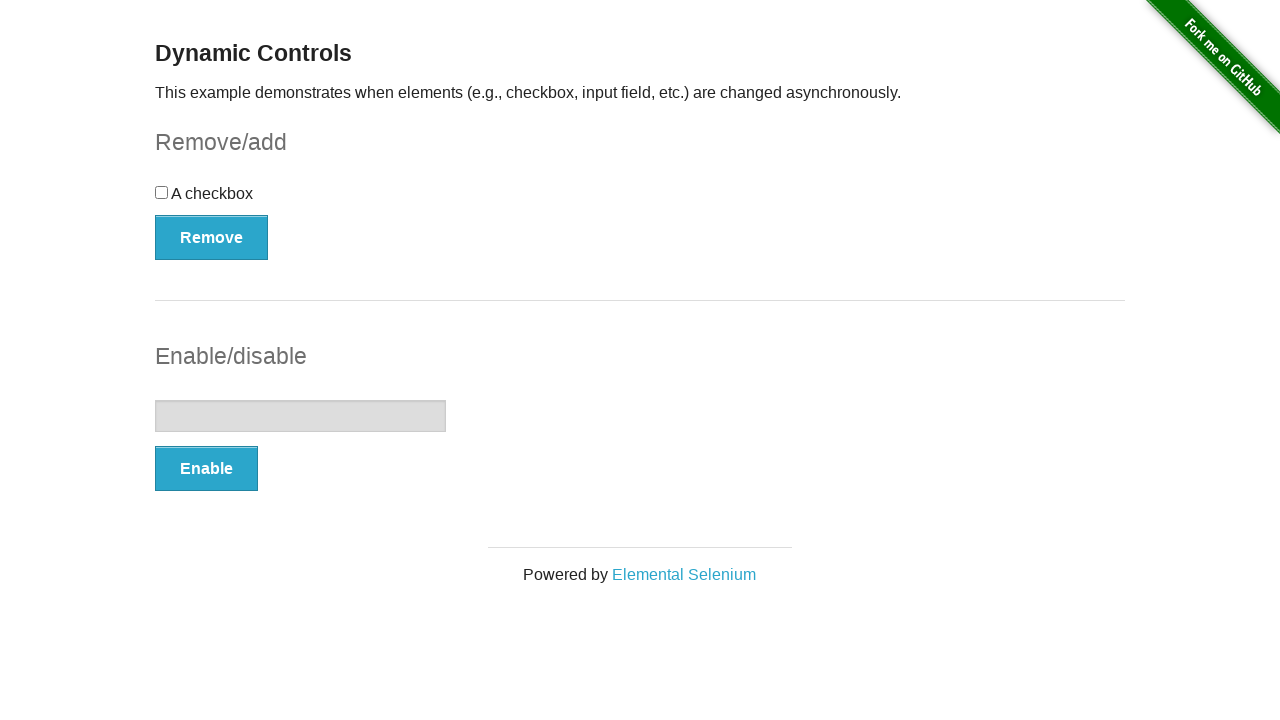

Verified textbox is initially disabled
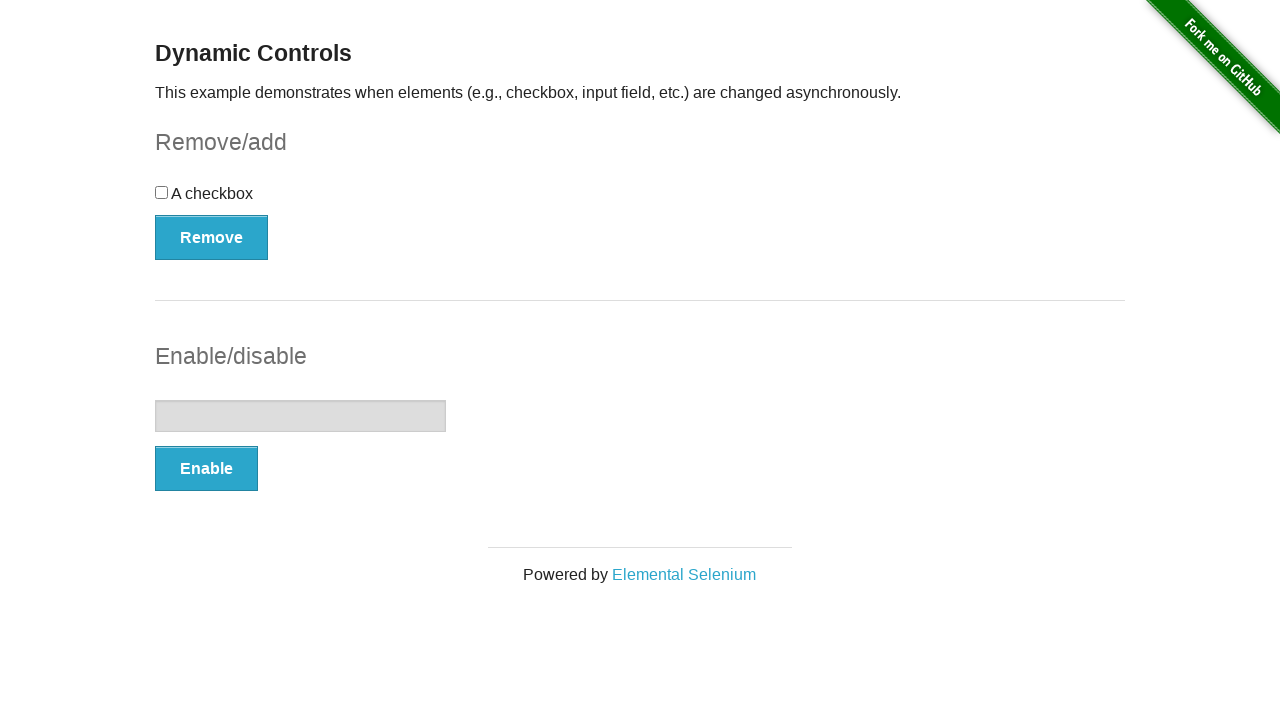

Clicked the Enable button at (206, 469) on xpath=//button[text()='Enable']
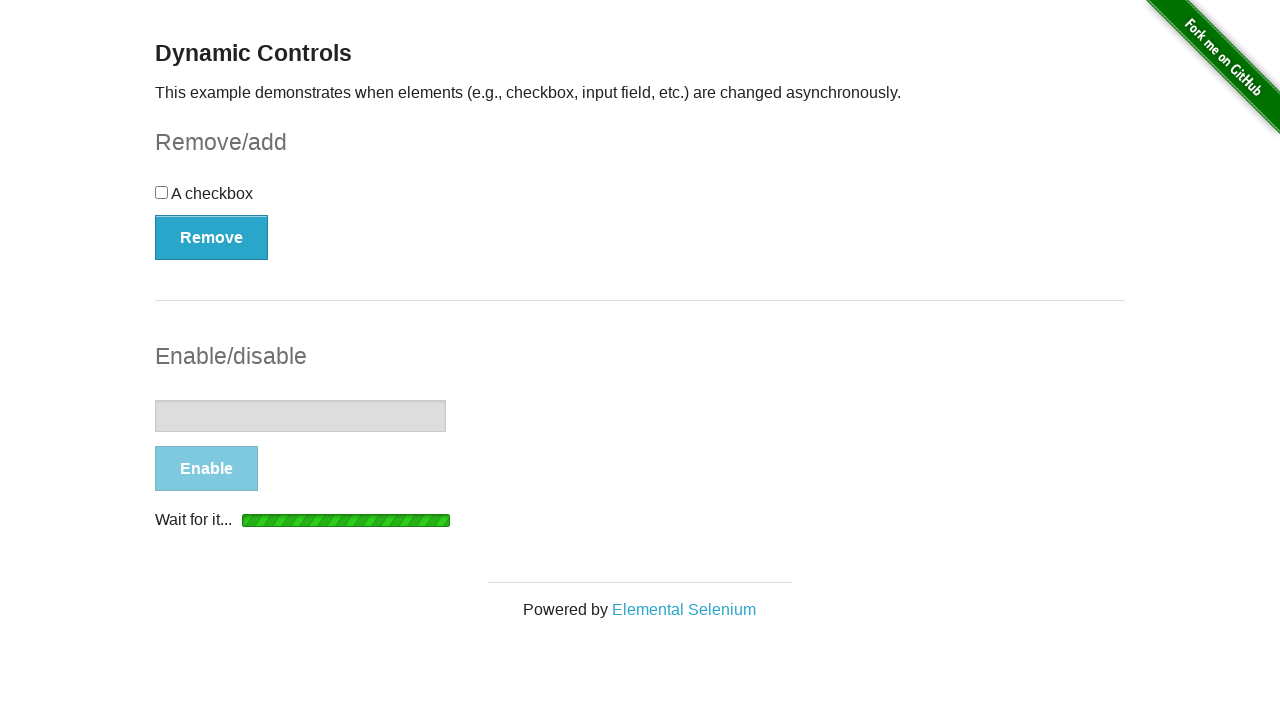

Waited for textbox to become enabled
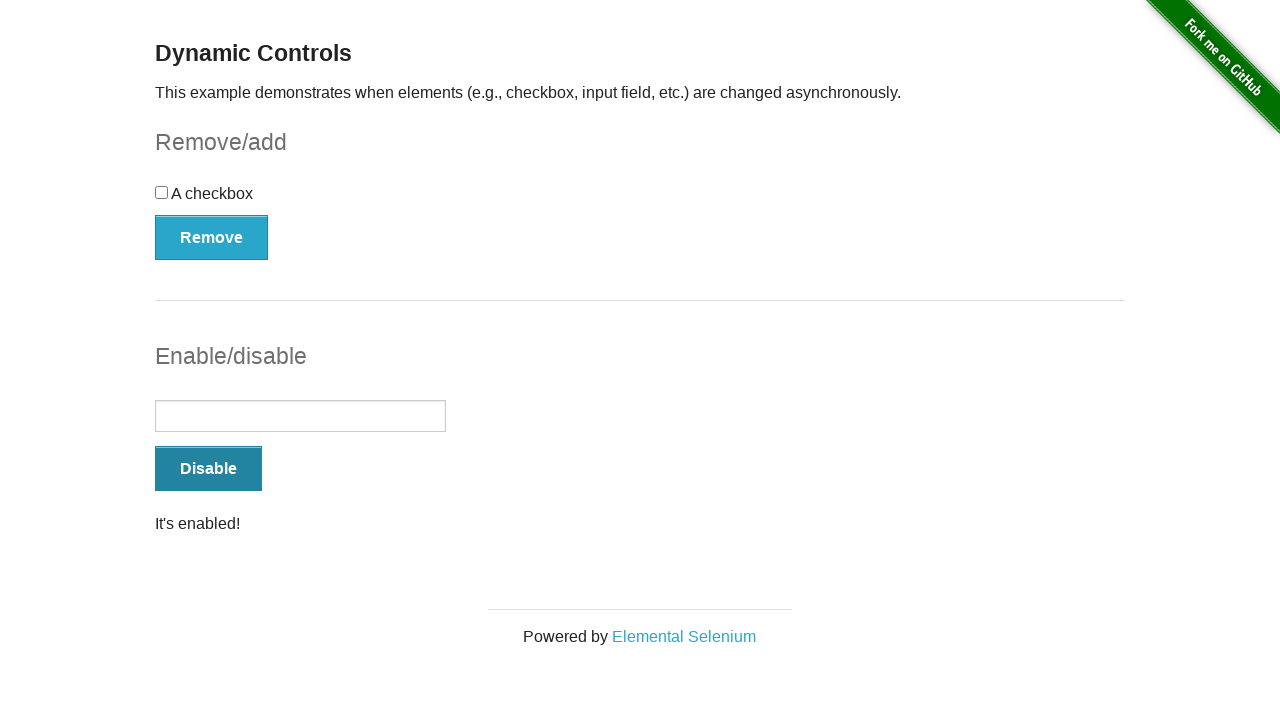

Verified success message is displayed
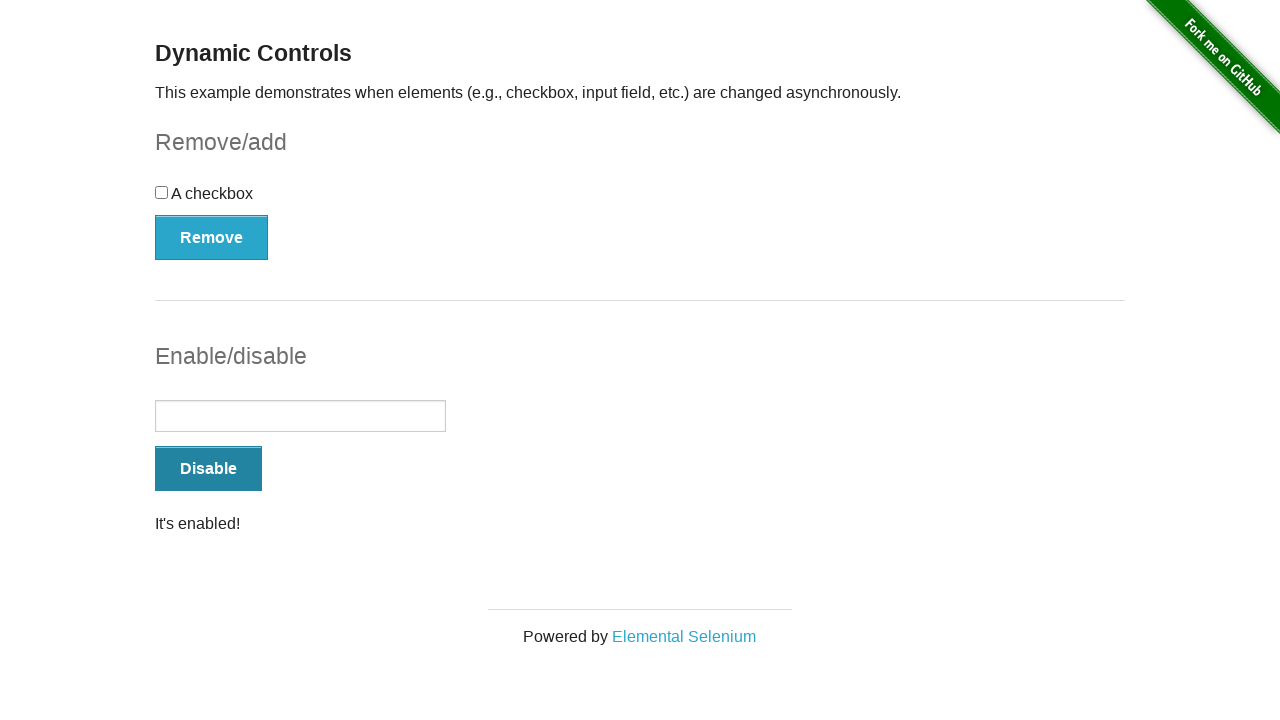

Verified textbox is now enabled
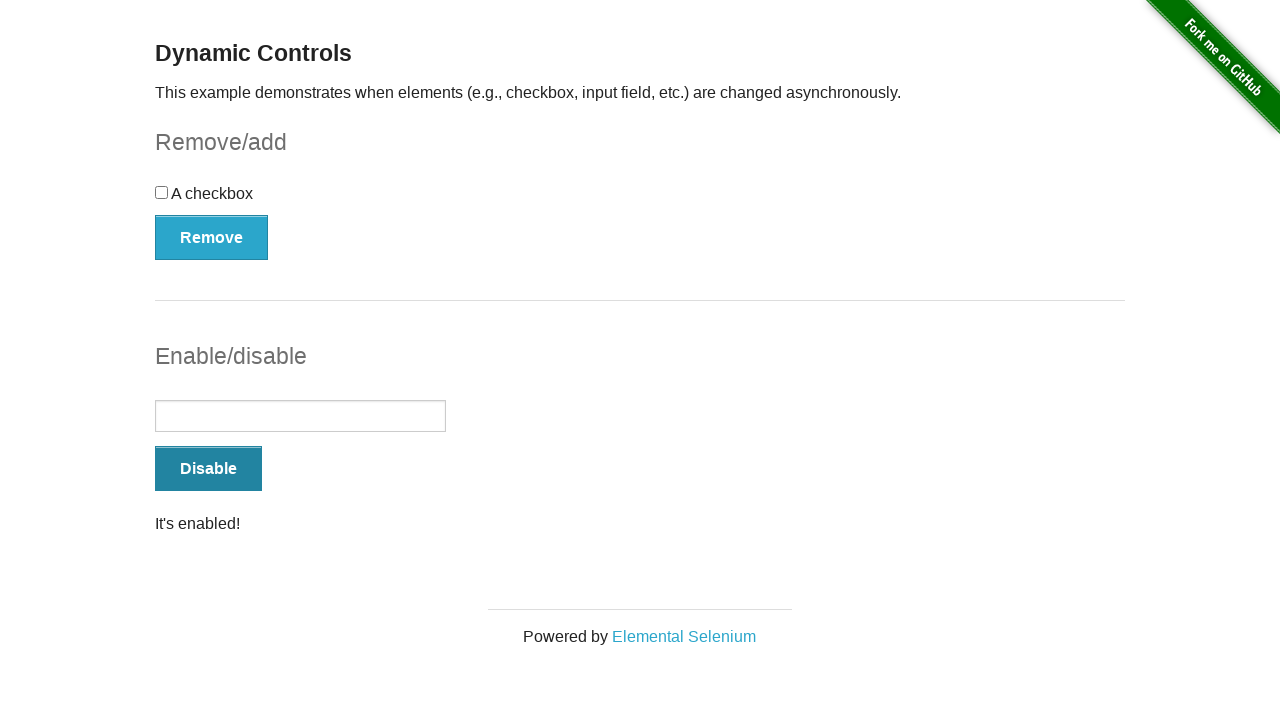

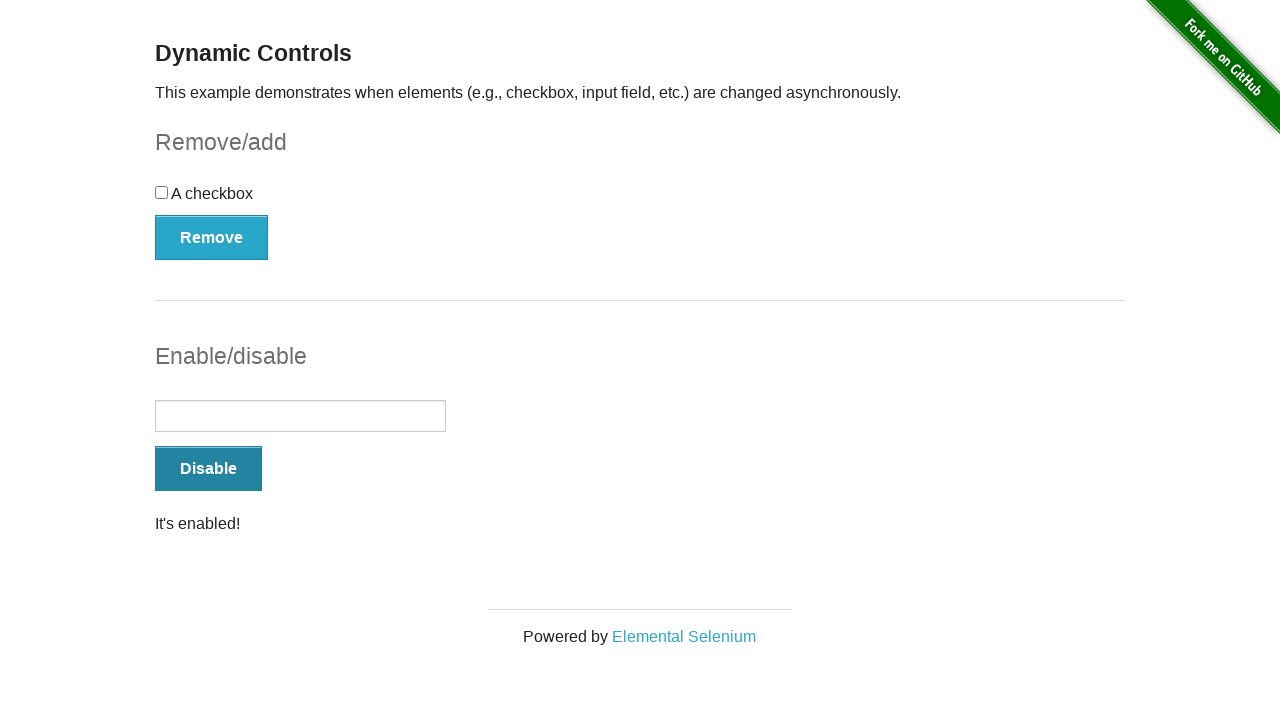